Tests navigation on the HYR Tutorials website by attempting to click on a tutorials link

Starting URL: https://www.hyrtutorials.com/

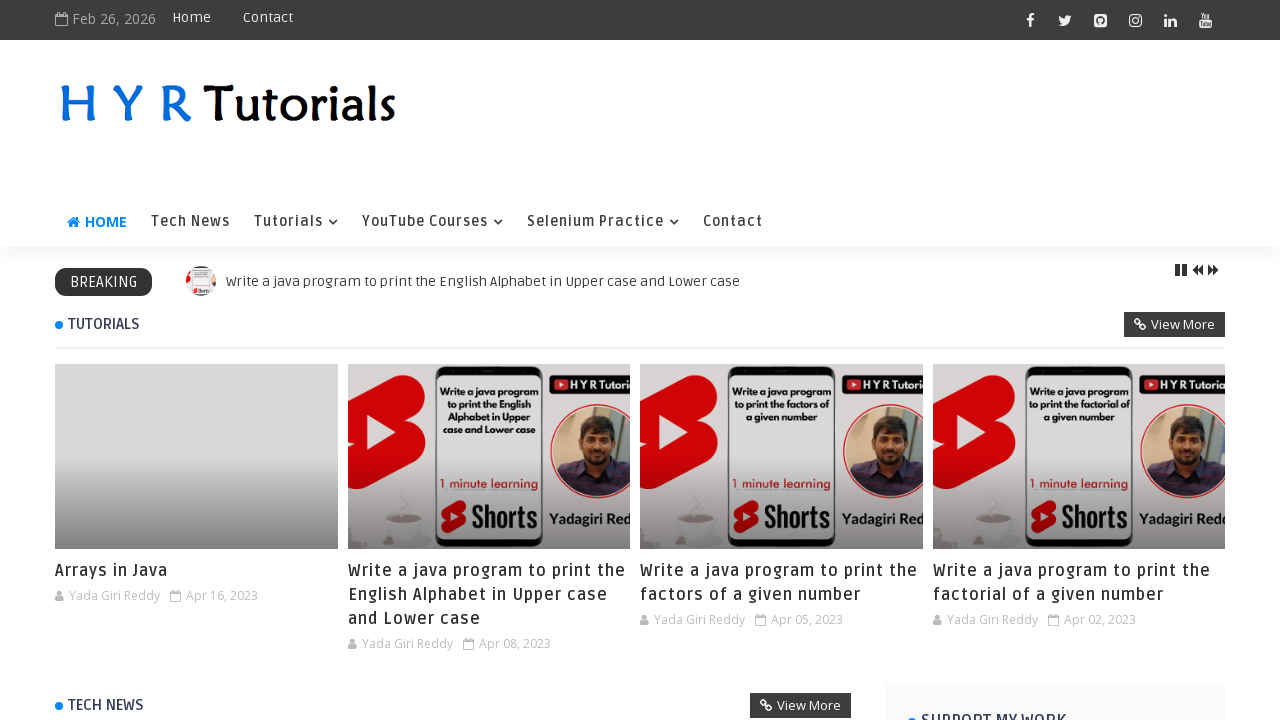

Clicked on the Tutorials link at (296, 222) on (//a[text()='Tutorials'])[1]
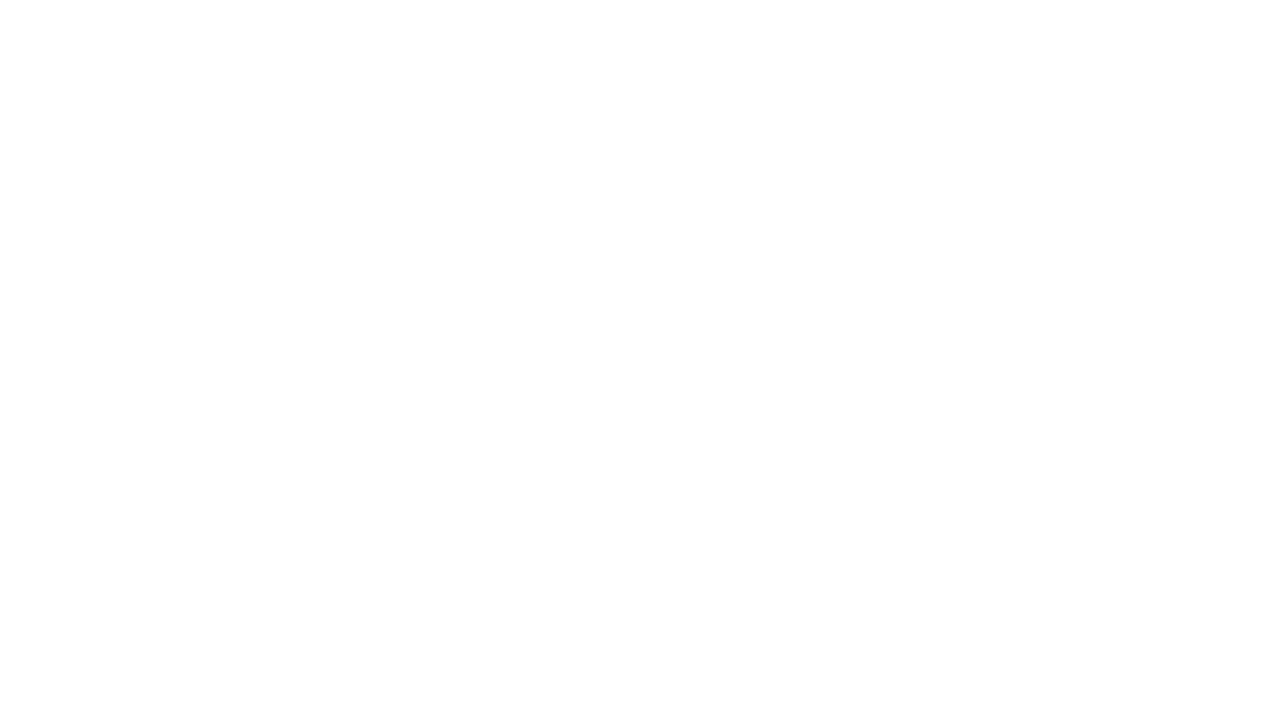

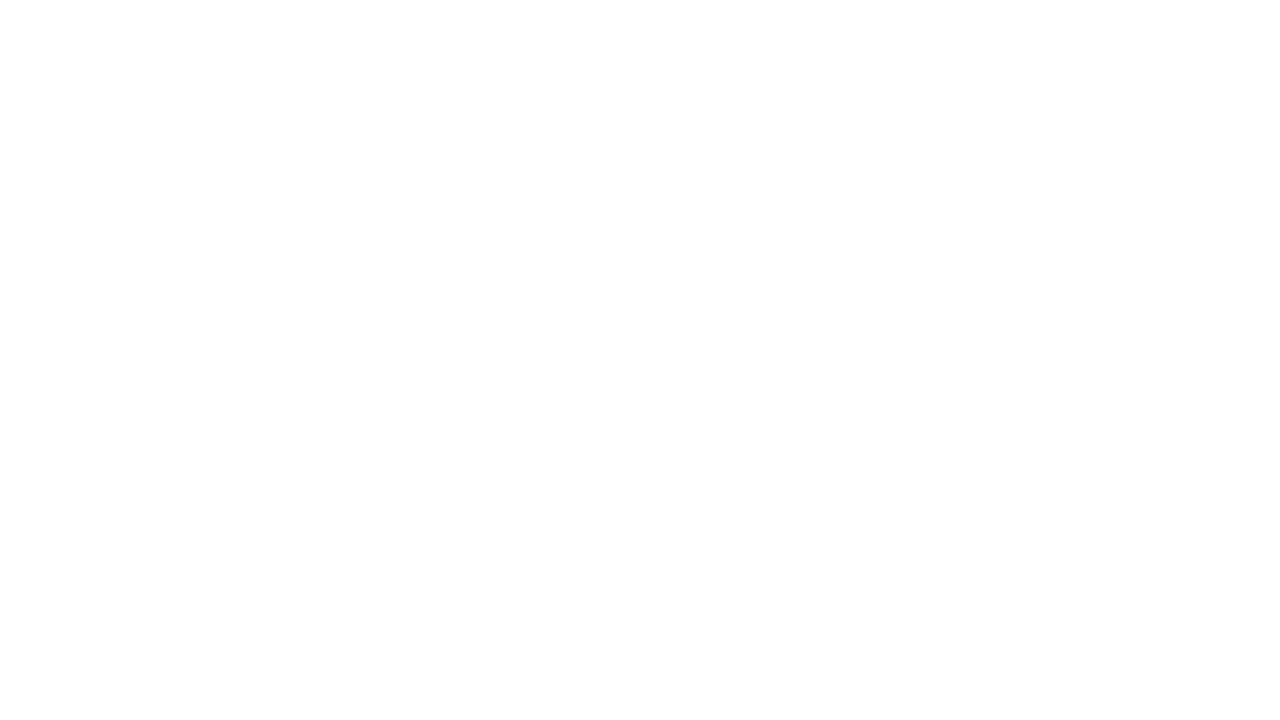